Navigates to the registration page and verifies that the "Signing up is easy!" text is displayed

Starting URL: https://parabank.parasoft.com/parabank/index.htm

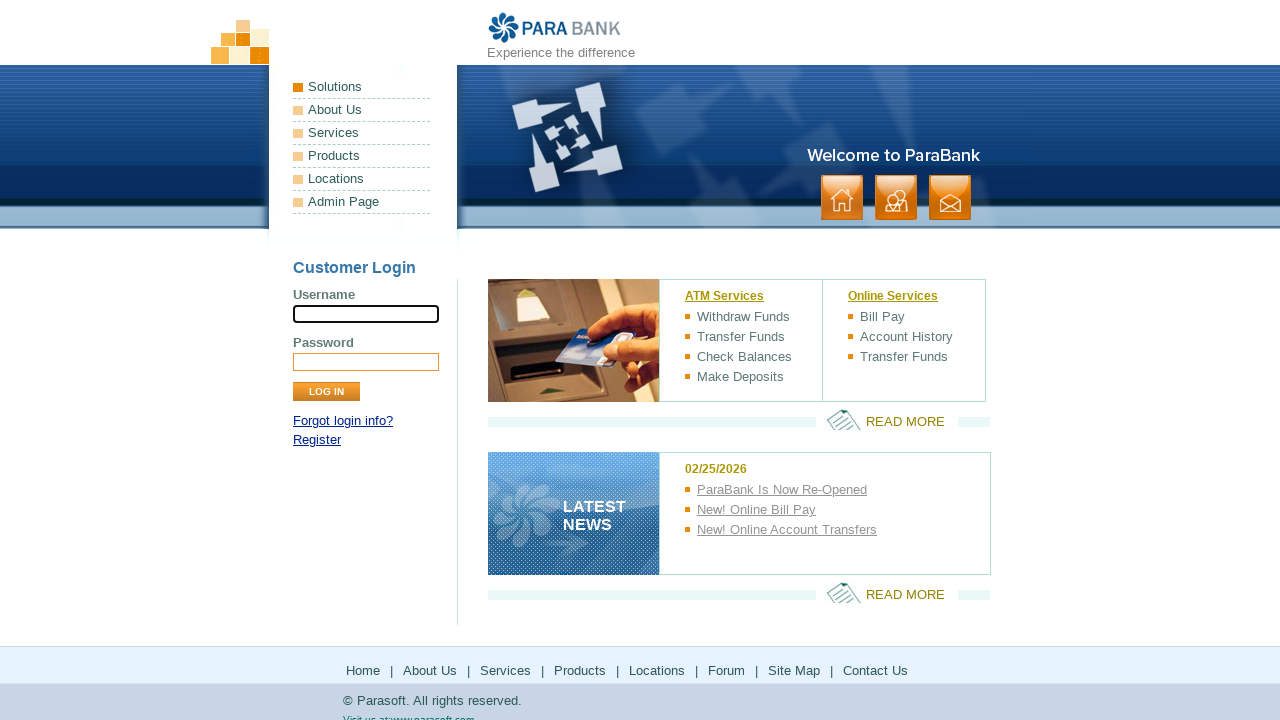

Clicked Register link to navigate to registration page at (317, 440) on xpath=//a[contains(text(),'Register')]
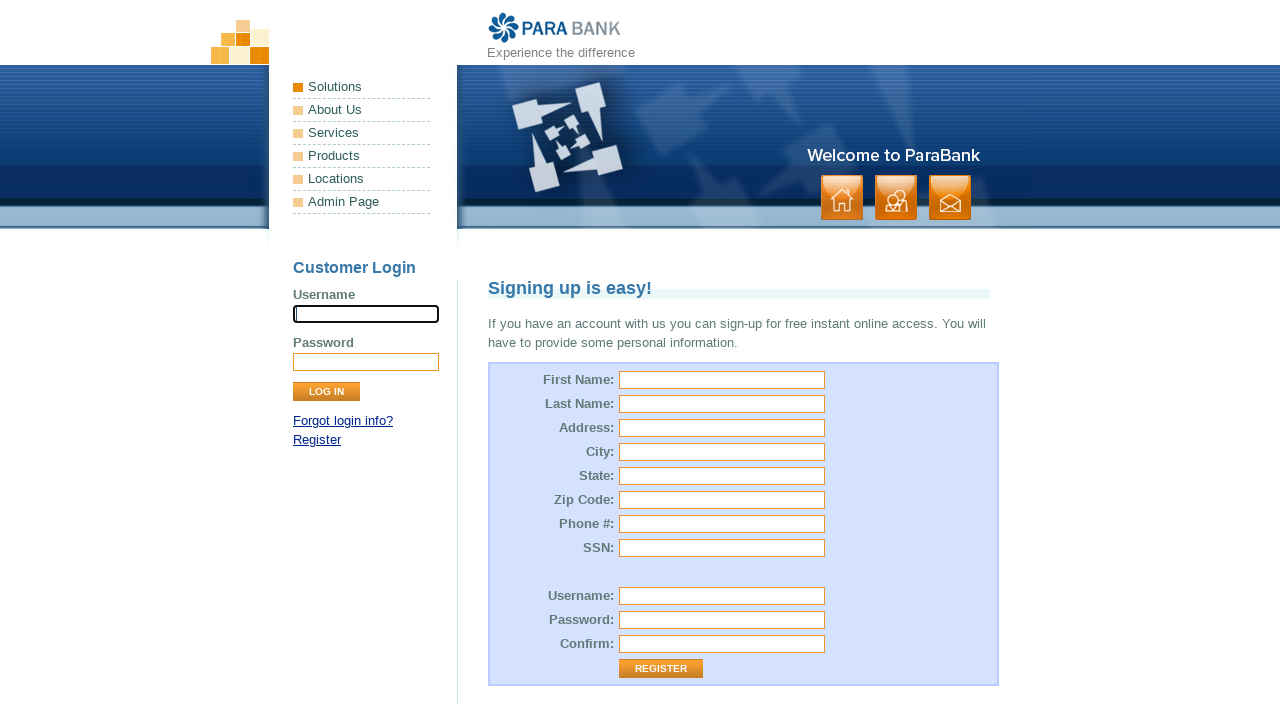

Registration page loaded and right panel is visible
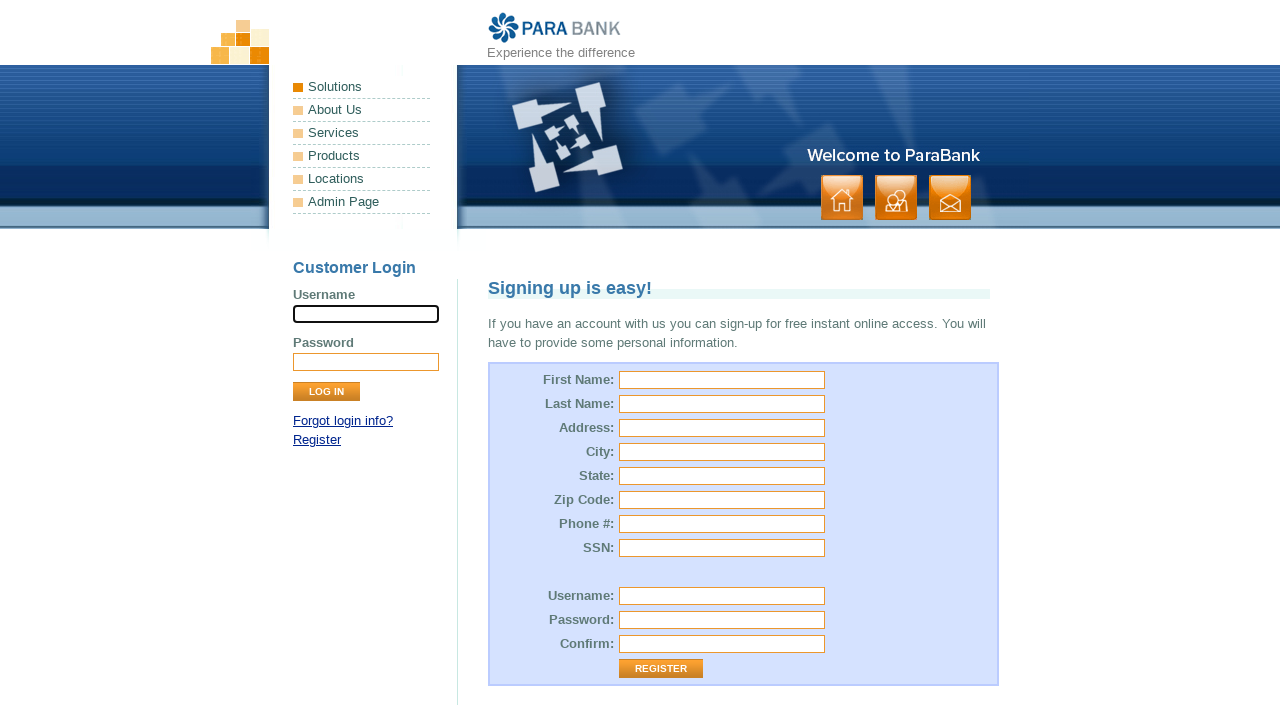

Verified that 'Signing up is easy!' text is displayed on registration page
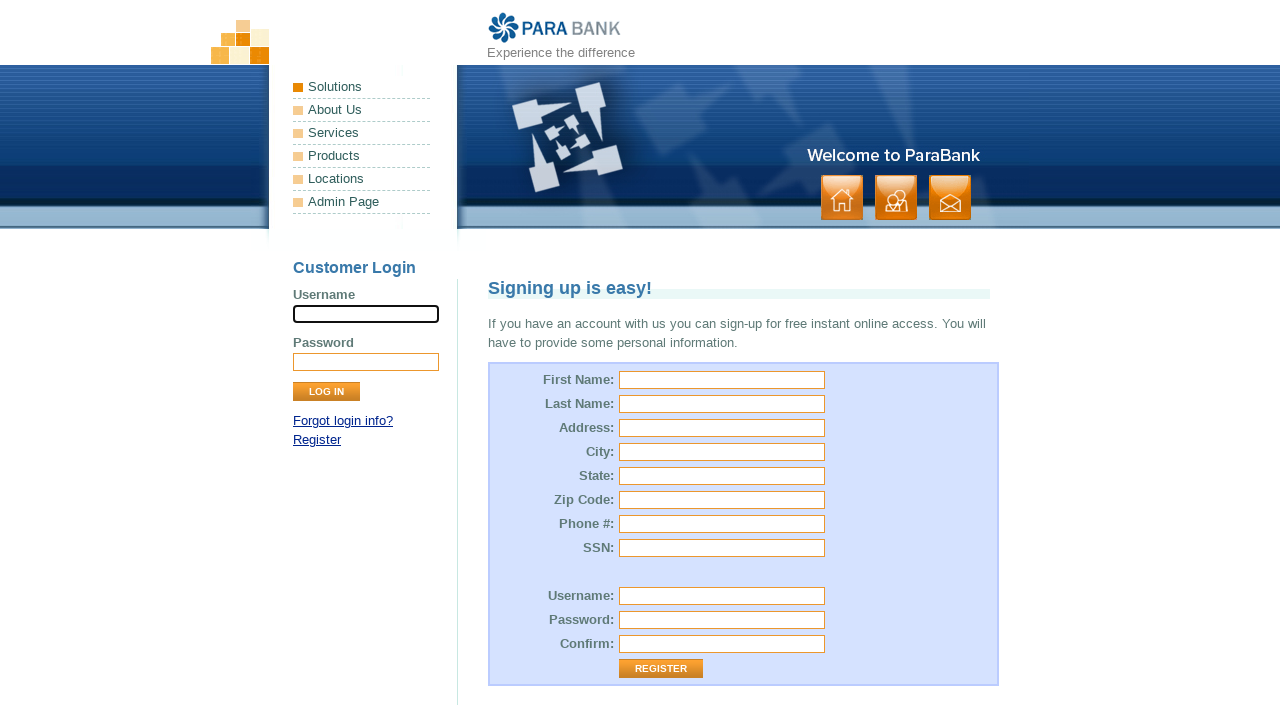

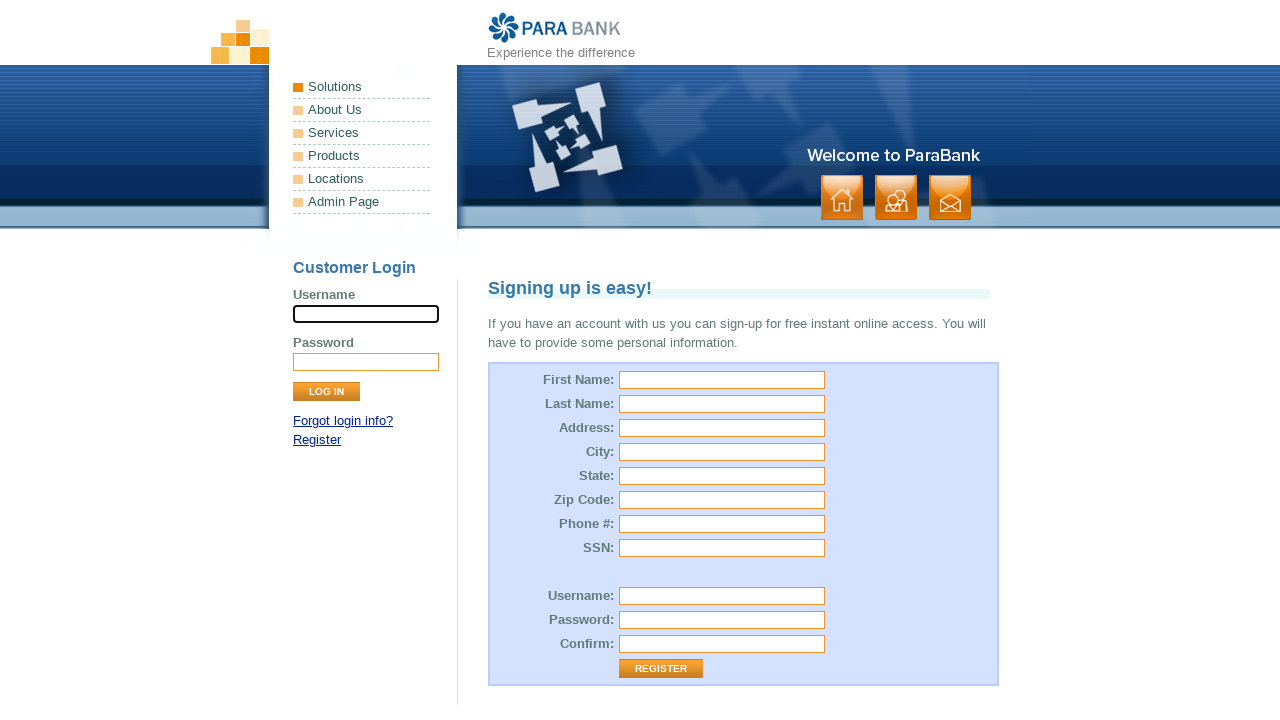